Tests an e-commerce flow by searching for products, adding them to cart, proceeding to checkout, and applying a promo code

Starting URL: https://rahulshettyacademy.com/seleniumPractise/#/

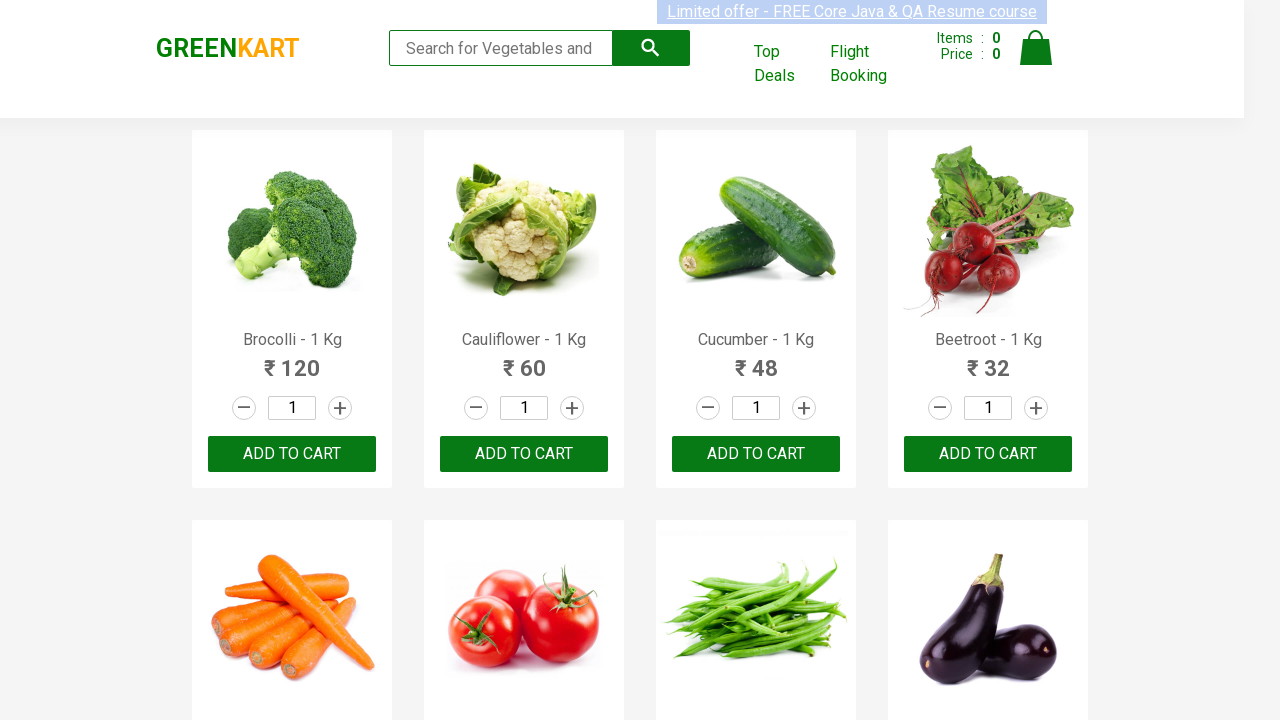

Filled search field with 'ber' to find products on input[type='search']
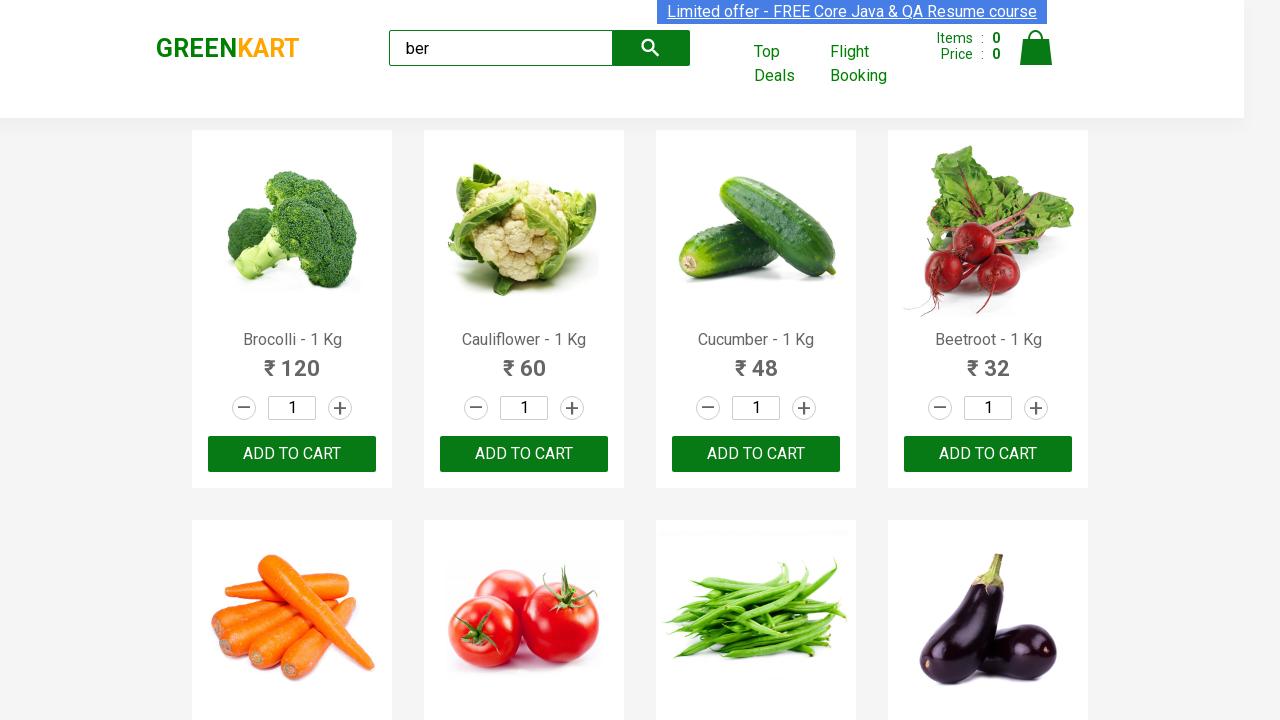

Waited 3 seconds for search results to load
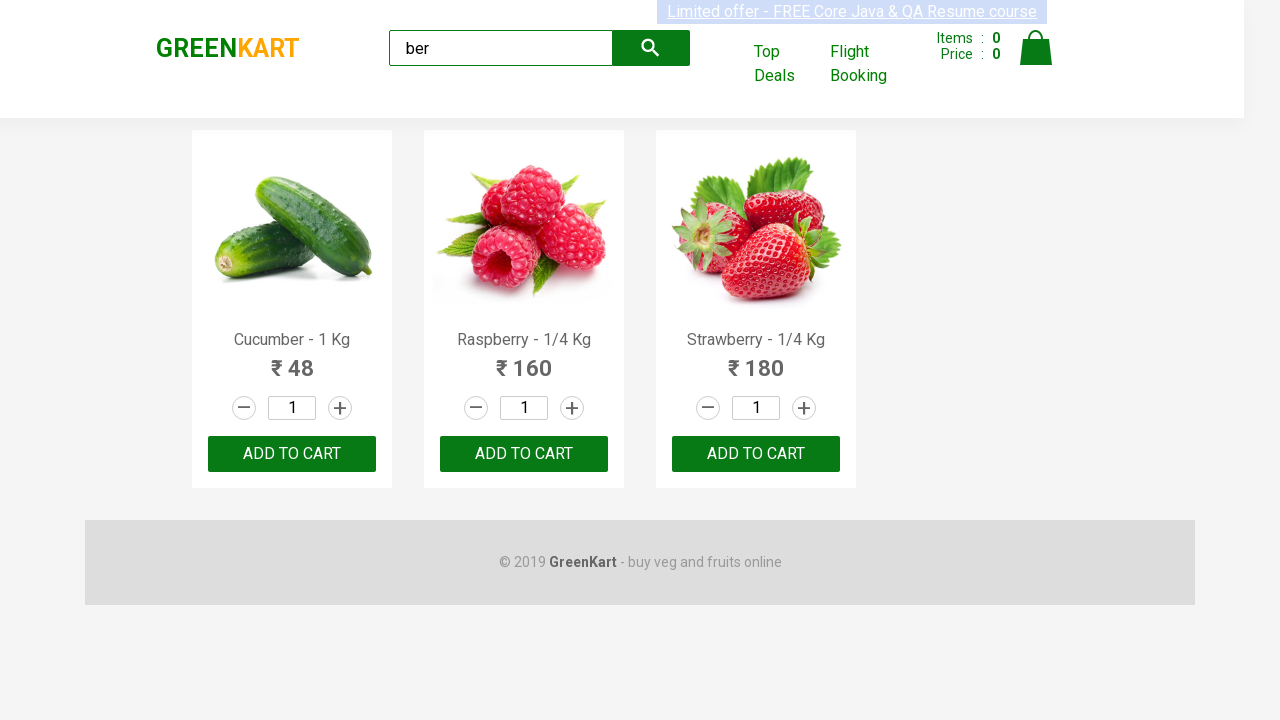

Waited 1 second before clicking ADD TO CART button
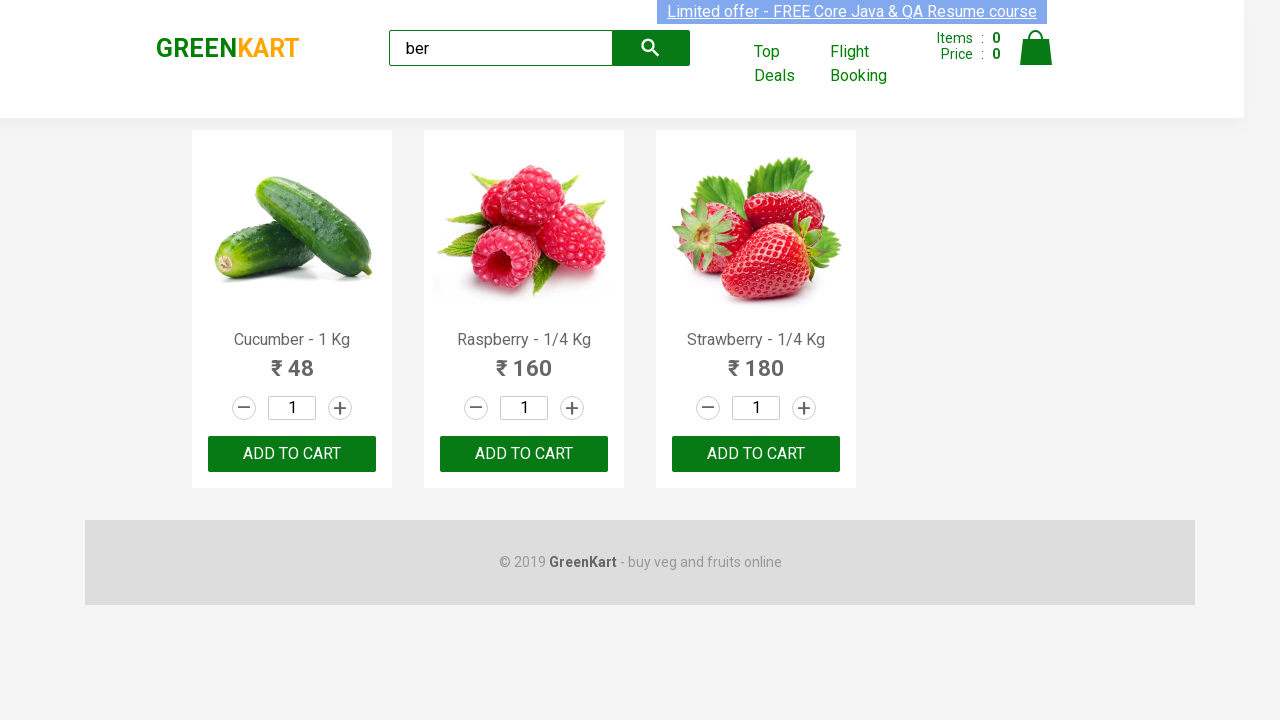

Clicked ADD TO CART button for a product at (292, 454) on button:has-text('ADD TO CART') >> nth=0
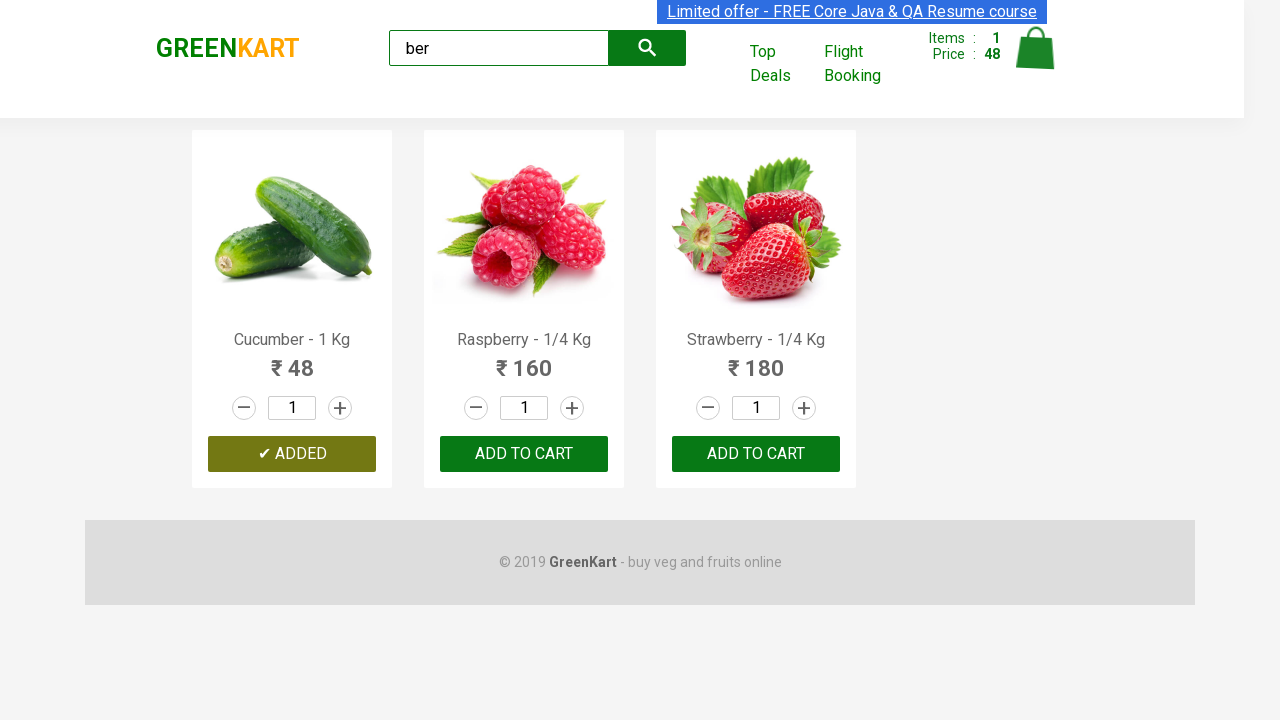

Waited 1 second before clicking ADD TO CART button
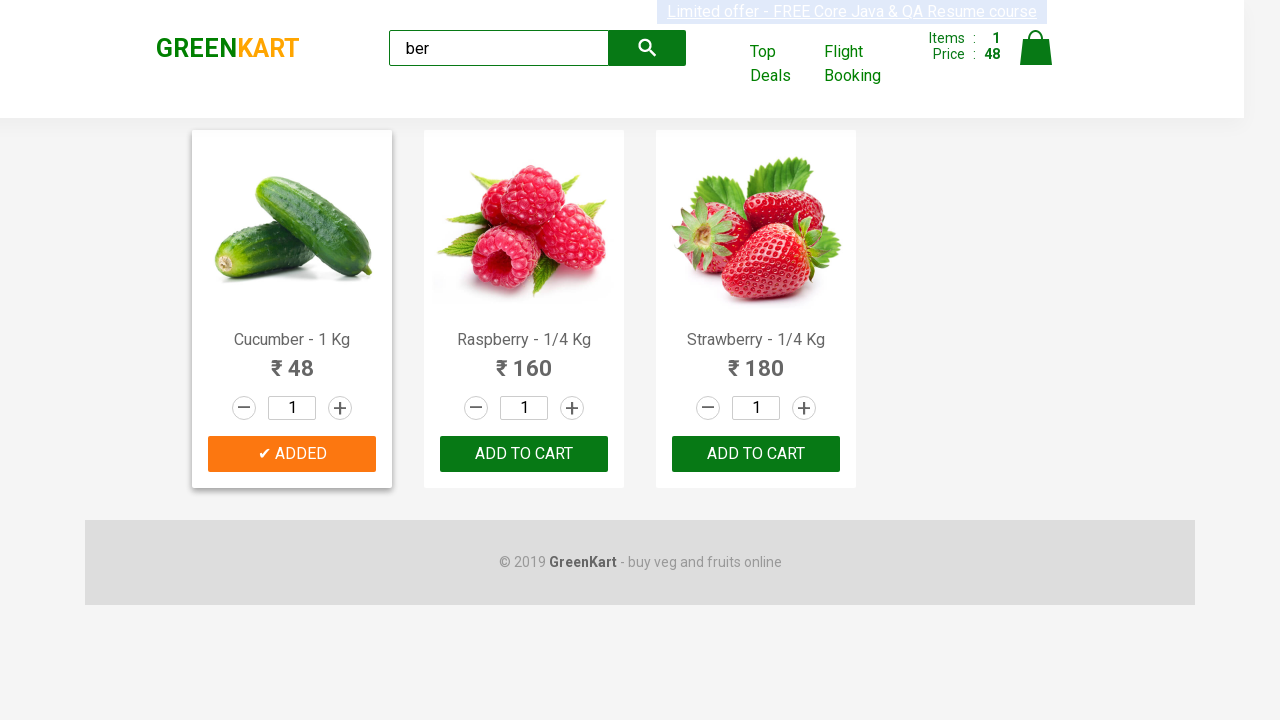

Clicked ADD TO CART button for a product at (756, 454) on button:has-text('ADD TO CART') >> nth=1
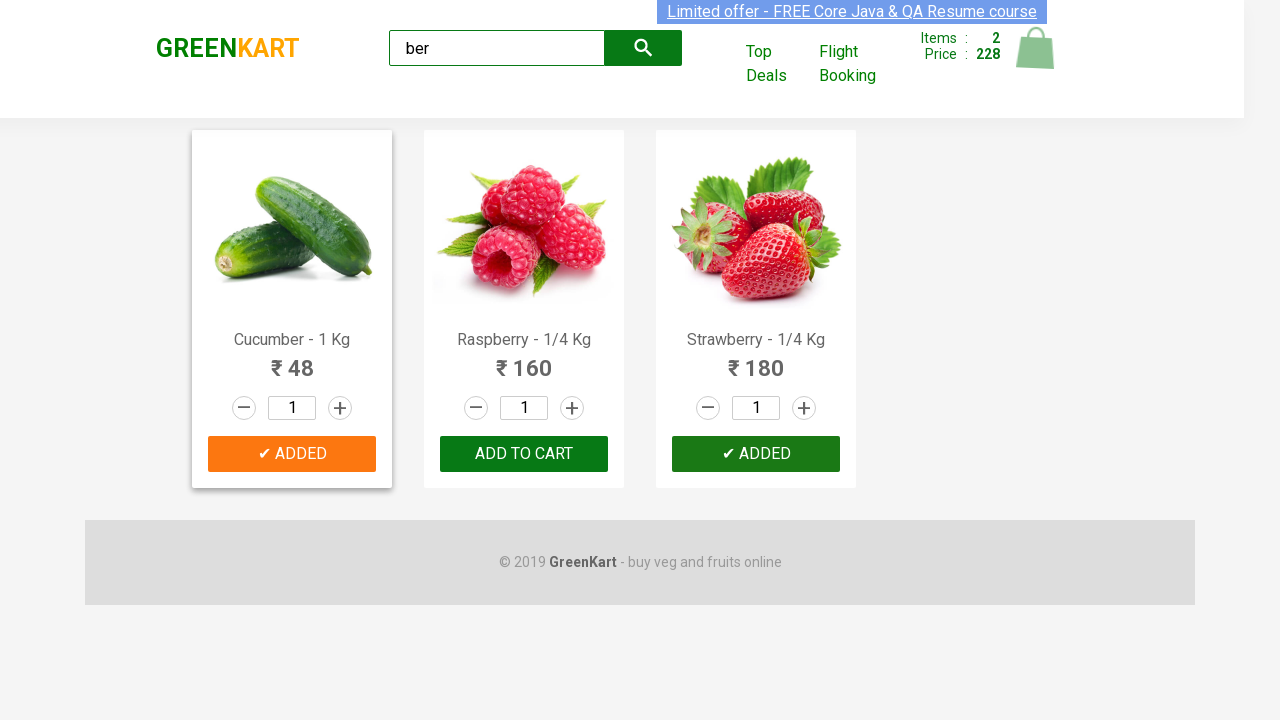

Waited 1 second before clicking ADD TO CART button
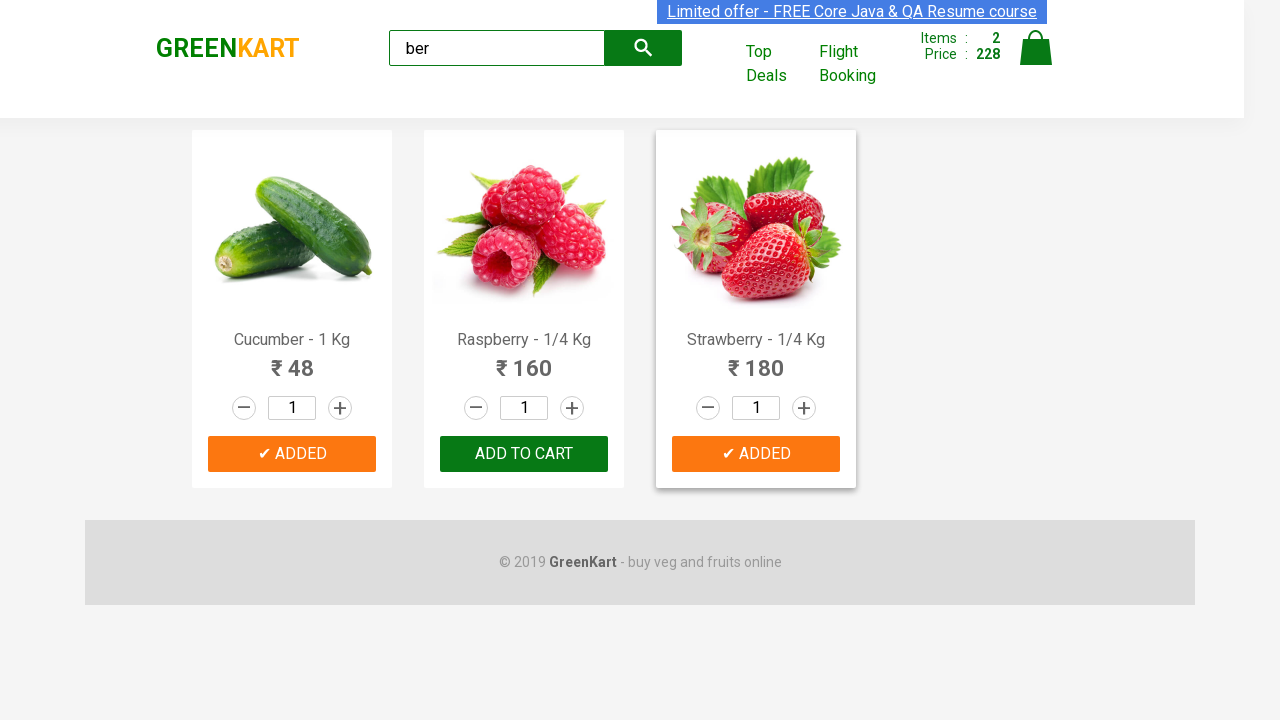

Clicked ADD TO CART button for a product at (756, 454) on button:has-text('ADD TO CART') >> nth=2
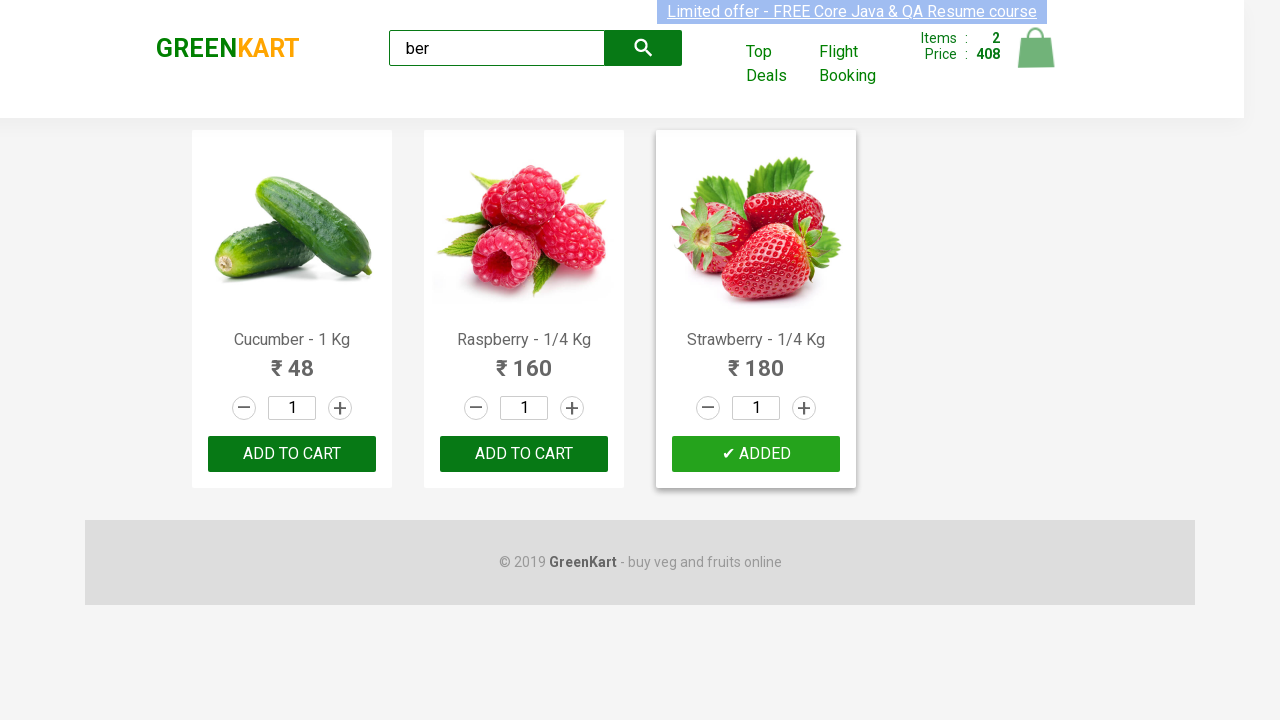

Waited 1.5 seconds after adding products to cart
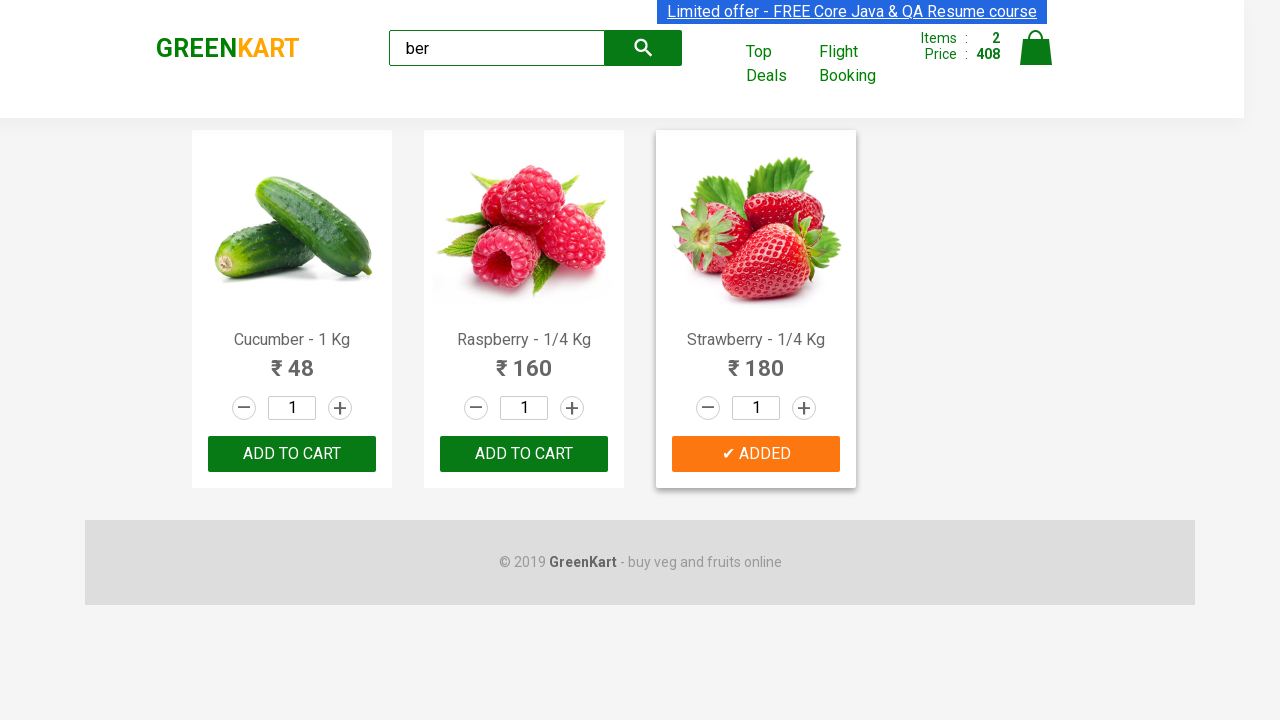

Clicked on cart icon to view cart at (1036, 59) on a.cart-icon
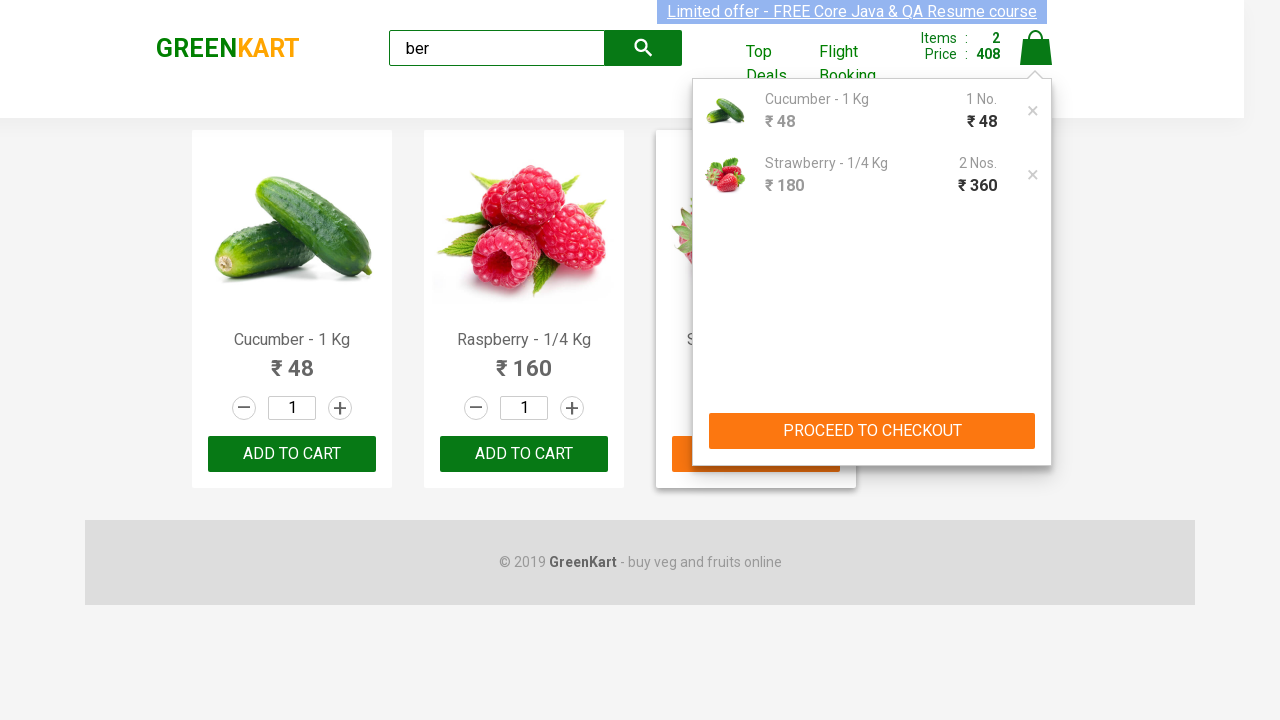

Waited 2 seconds for cart page to load
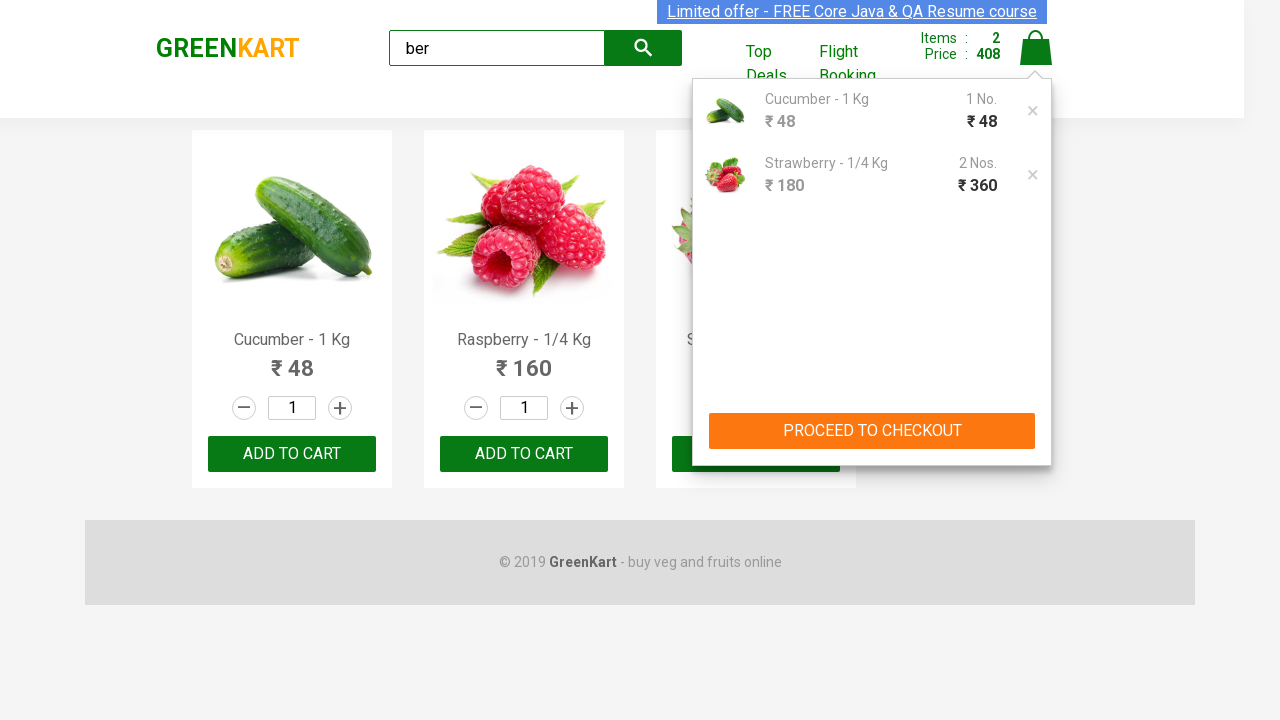

Clicked PROCEED TO CHECKOUT button at (872, 431) on button:has-text('PROCEED TO CHECKOUT')
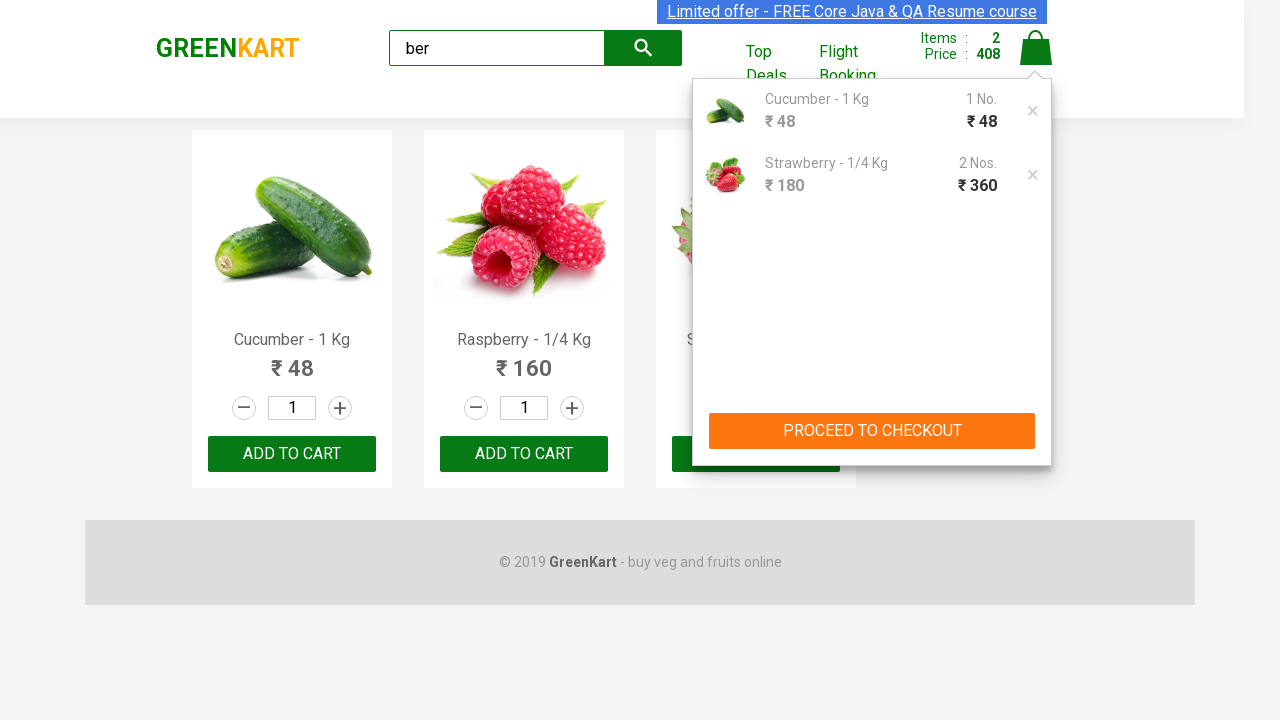

Promo code input field loaded
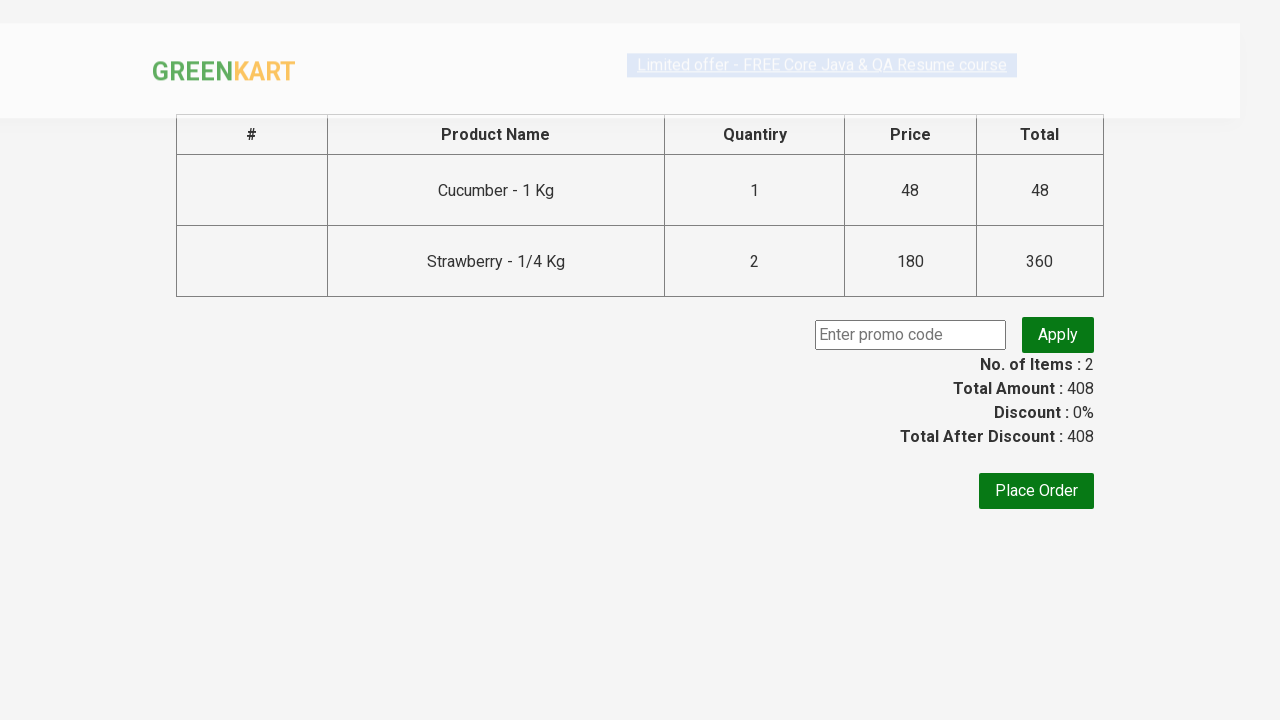

Filled promo code field with 'rahulshettyacademy' on .promoCode
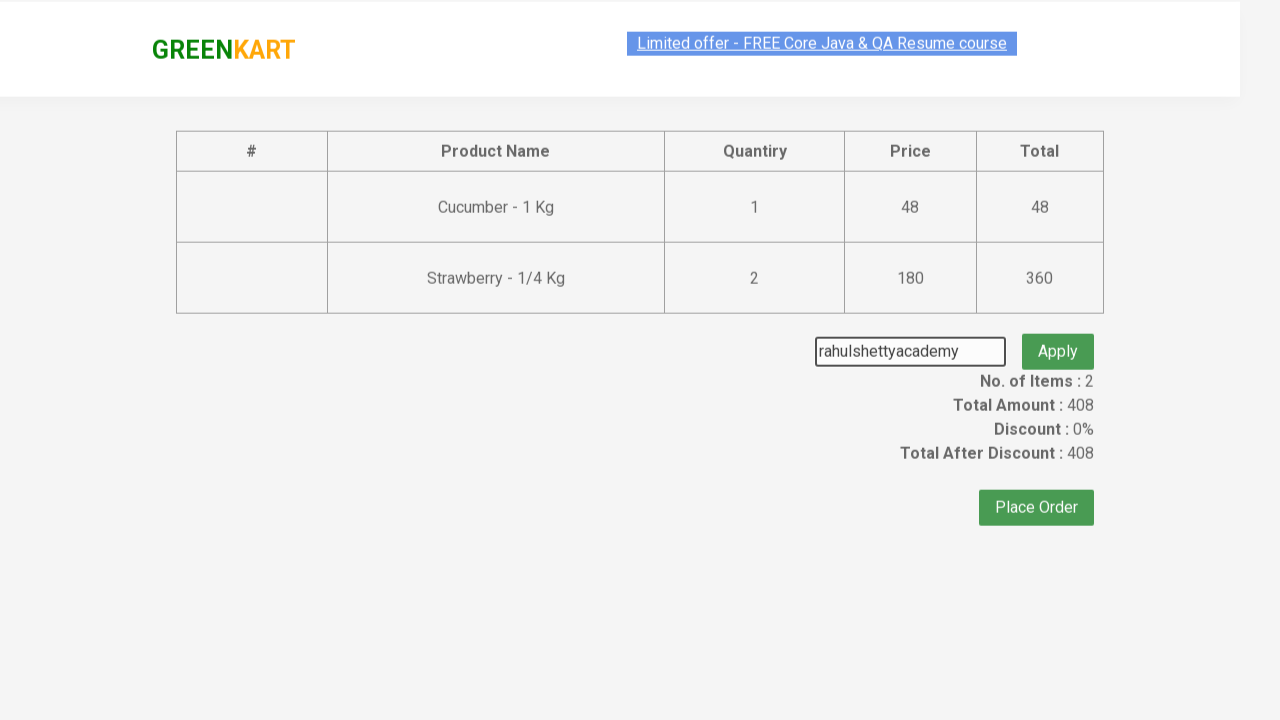

Clicked Apply button to apply promo code at (1058, 335) on .promoBtn
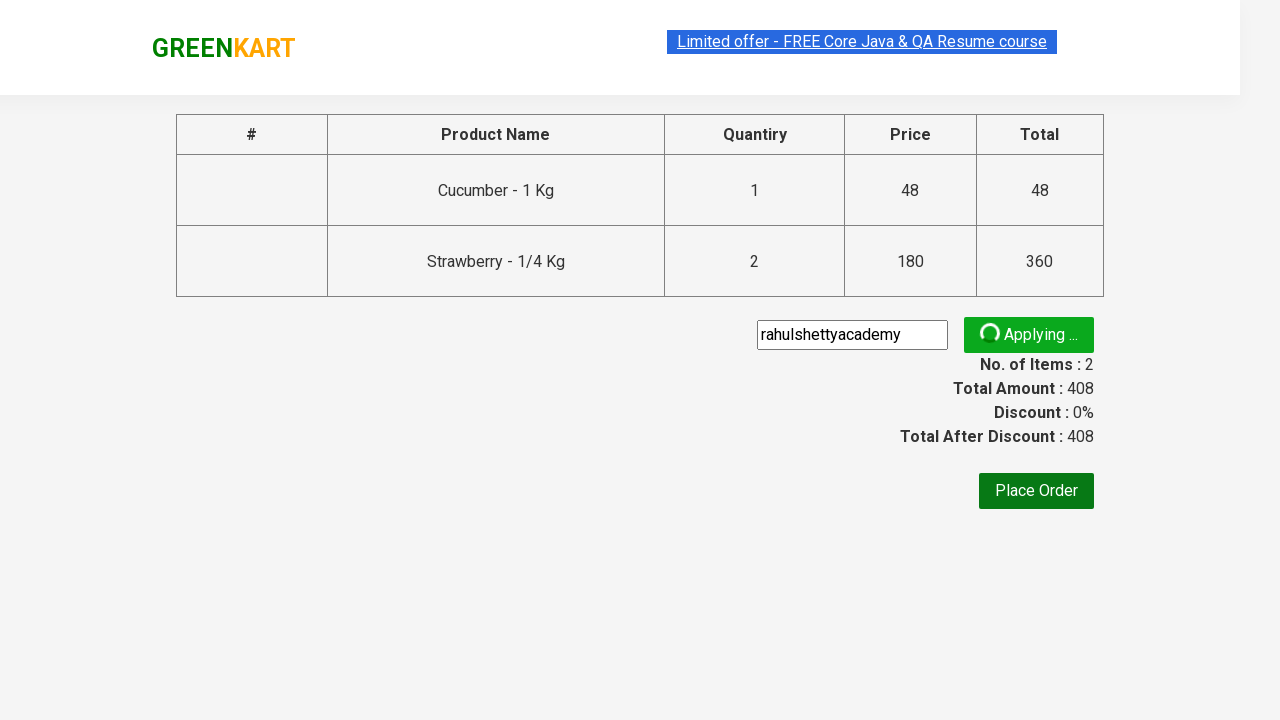

Promo code successfully applied and confirmation displayed
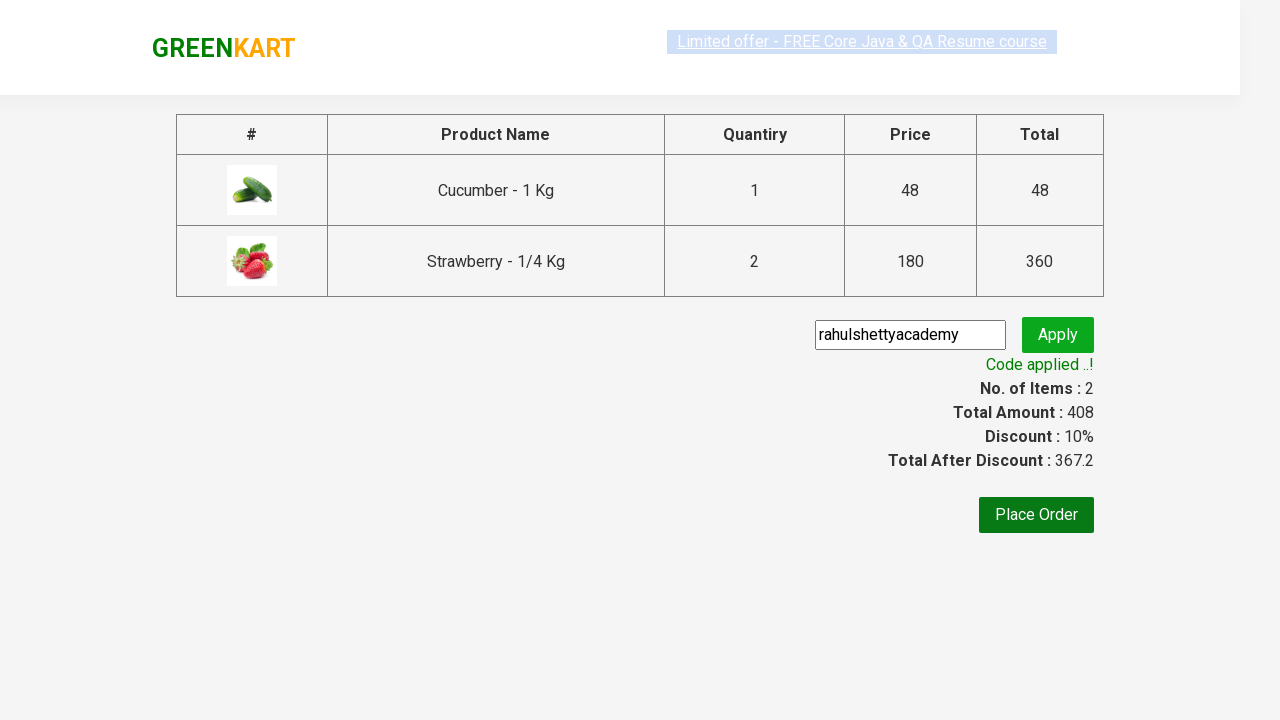

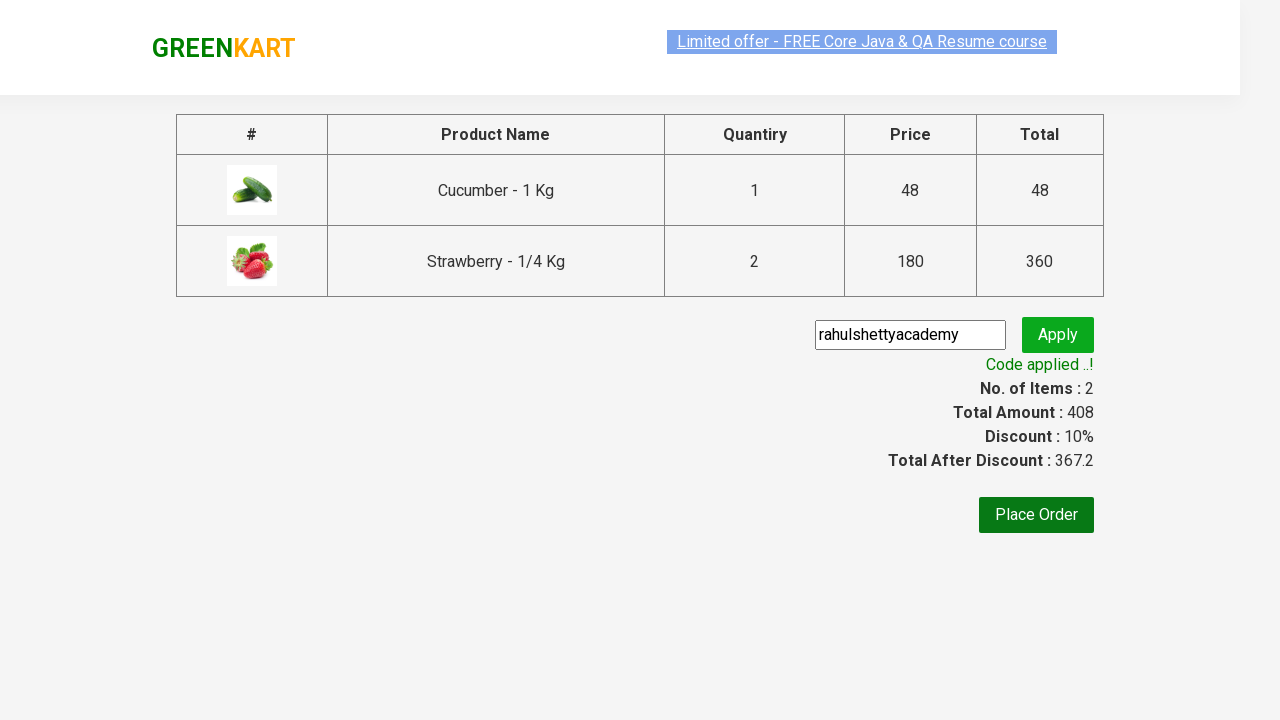